Tests checkbox functionality by ensuring checkbox1 is checked and checkbox2 is unchecked on a demo page

Starting URL: https://the-internet.herokuapp.com/checkboxes

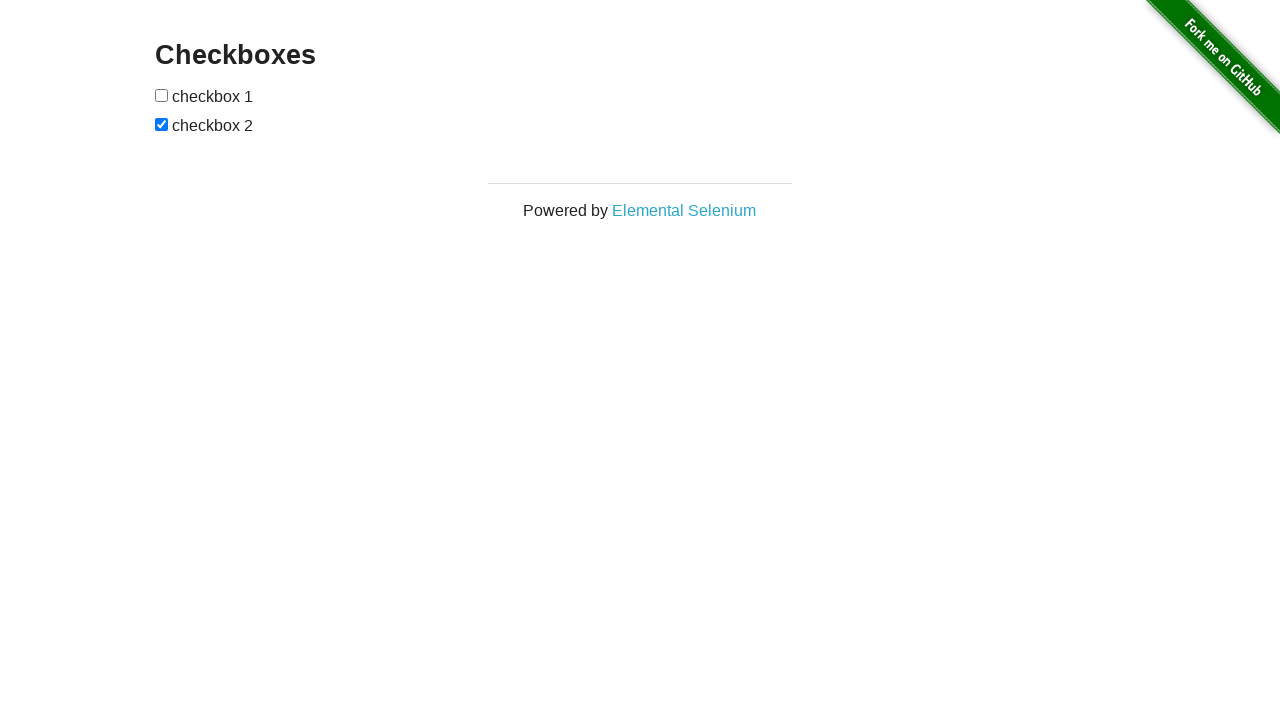

Located checkbox1 element
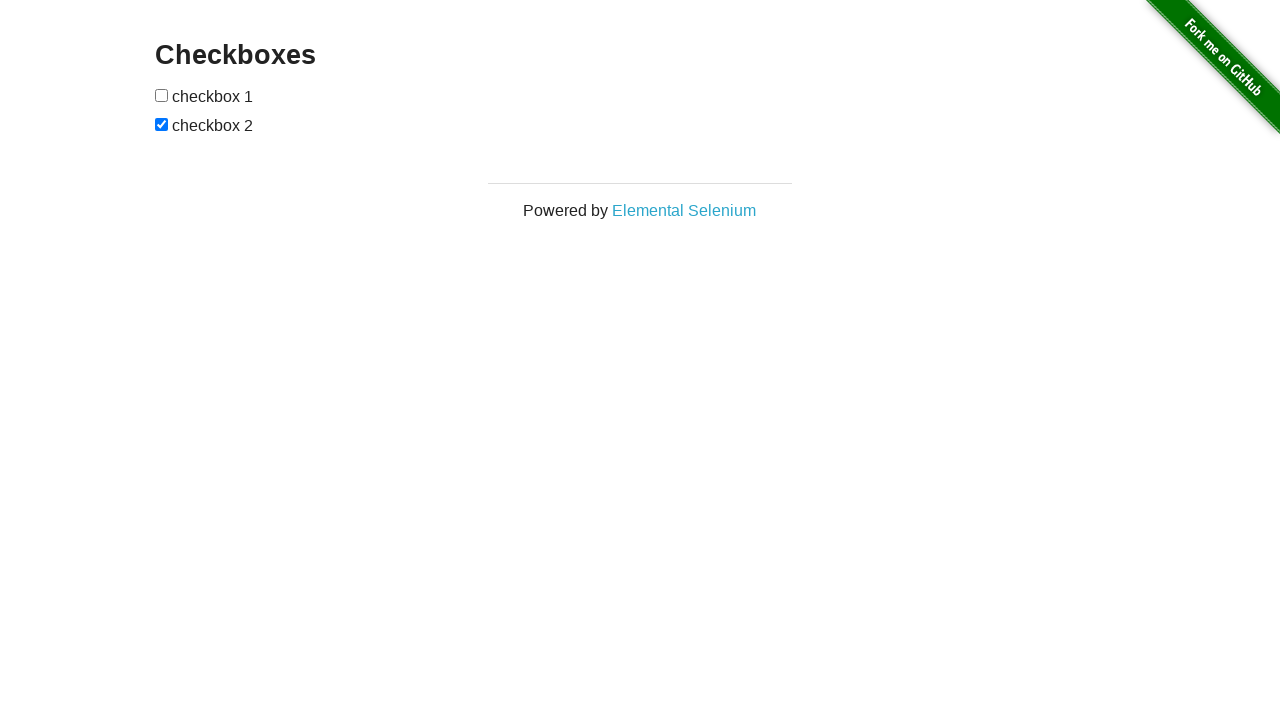

Located checkbox2 element
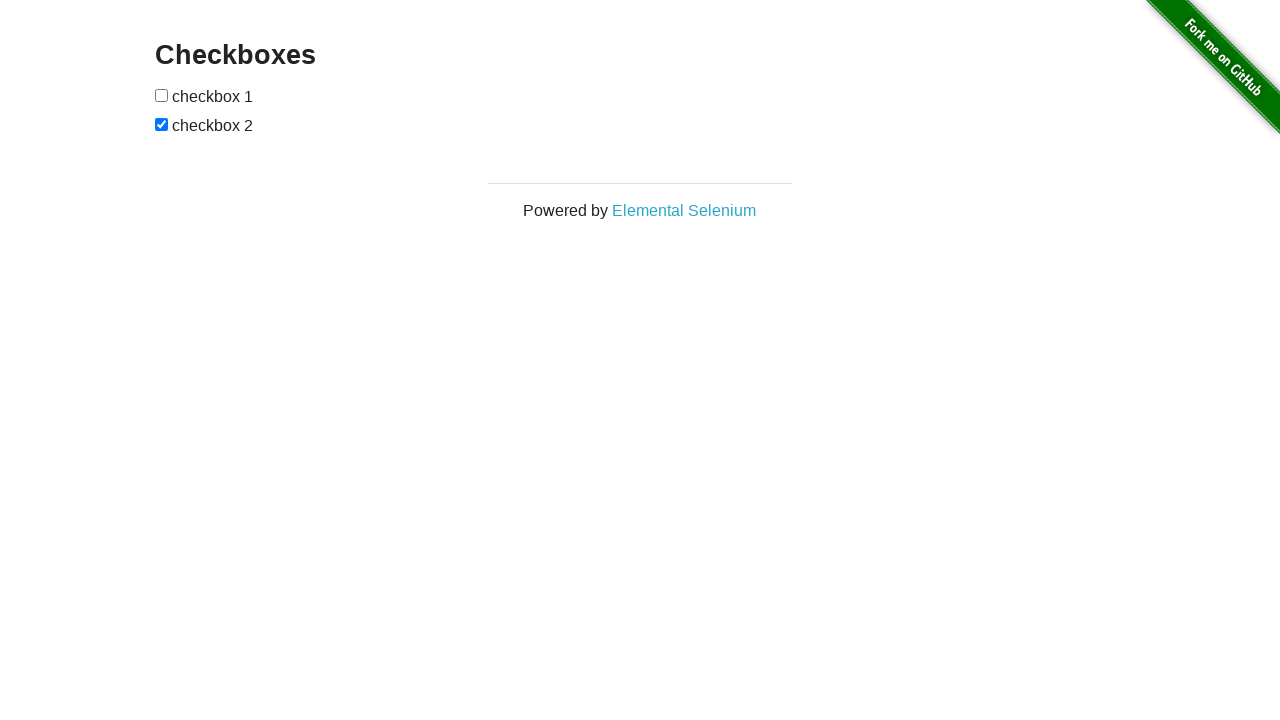

Checked checkbox1 at (162, 95) on (//input[@type='checkbox'])[1]
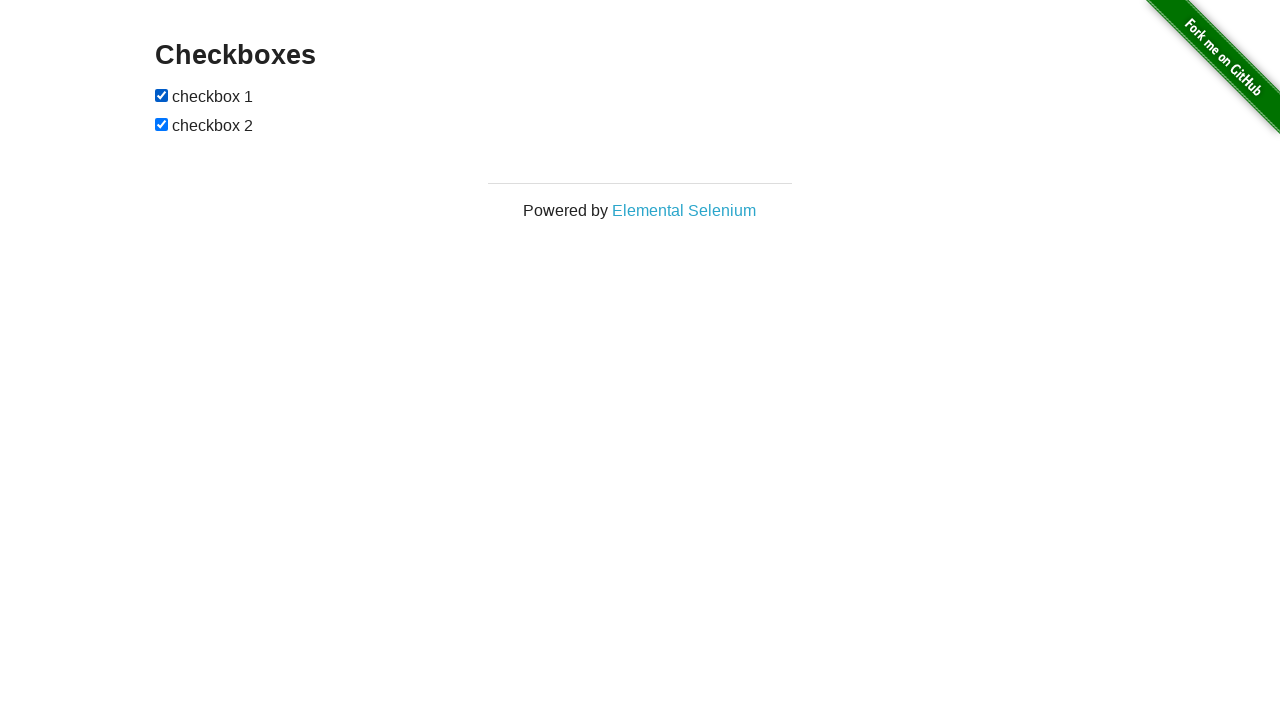

Unchecked checkbox2 at (162, 124) on (//input[@type='checkbox'])[2]
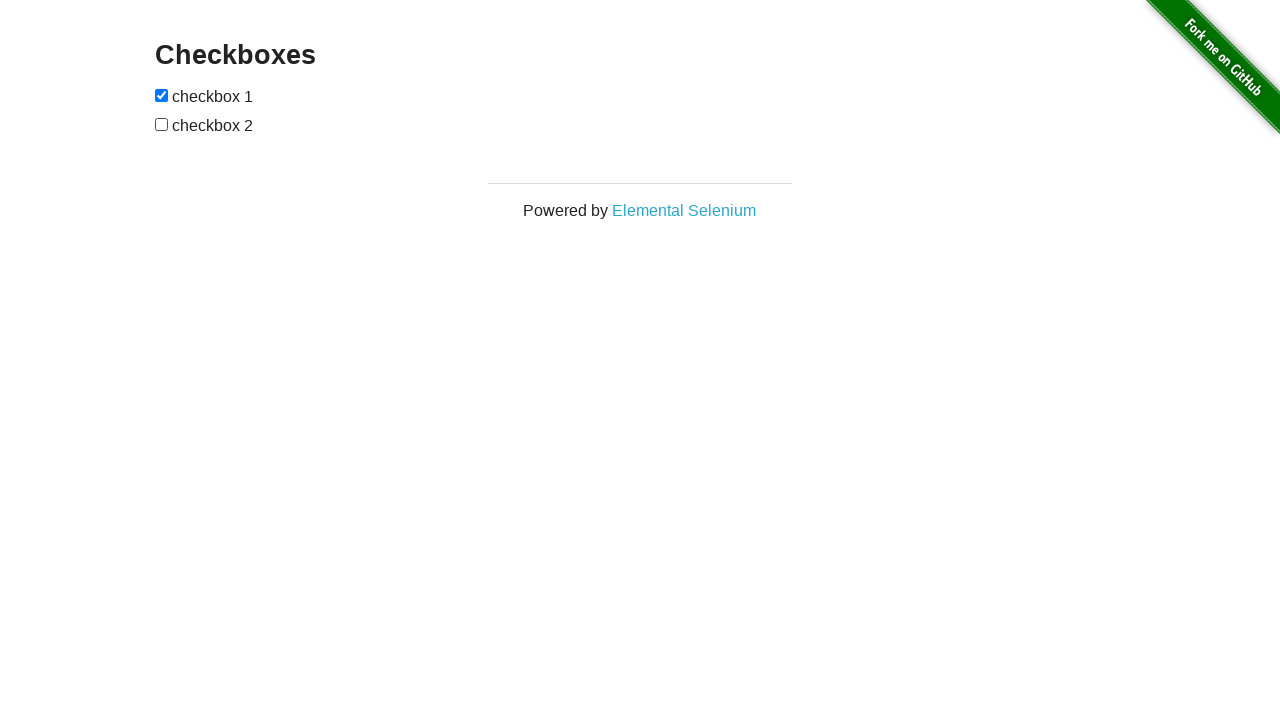

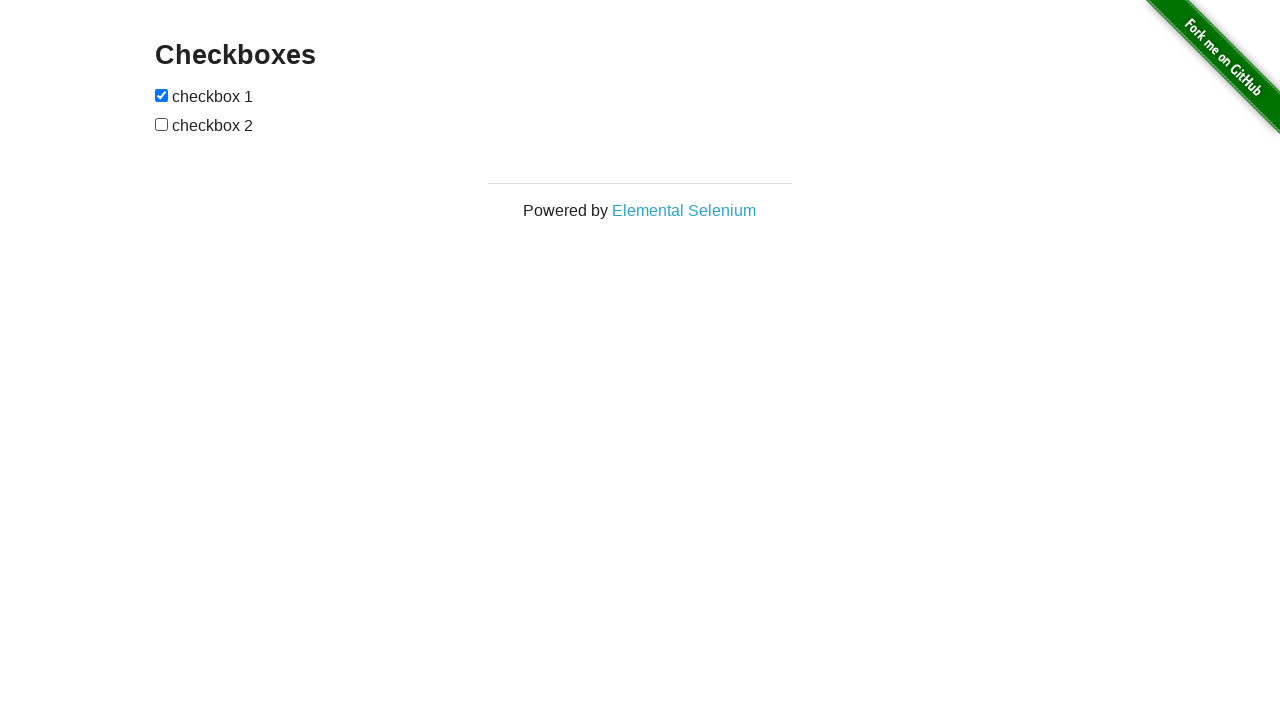